Tests the add/remove elements functionality by clicking Add Element button, verifying Delete button appears, then clicking Delete to remove it

Starting URL: https://the-internet.herokuapp.com/add_remove_elements/

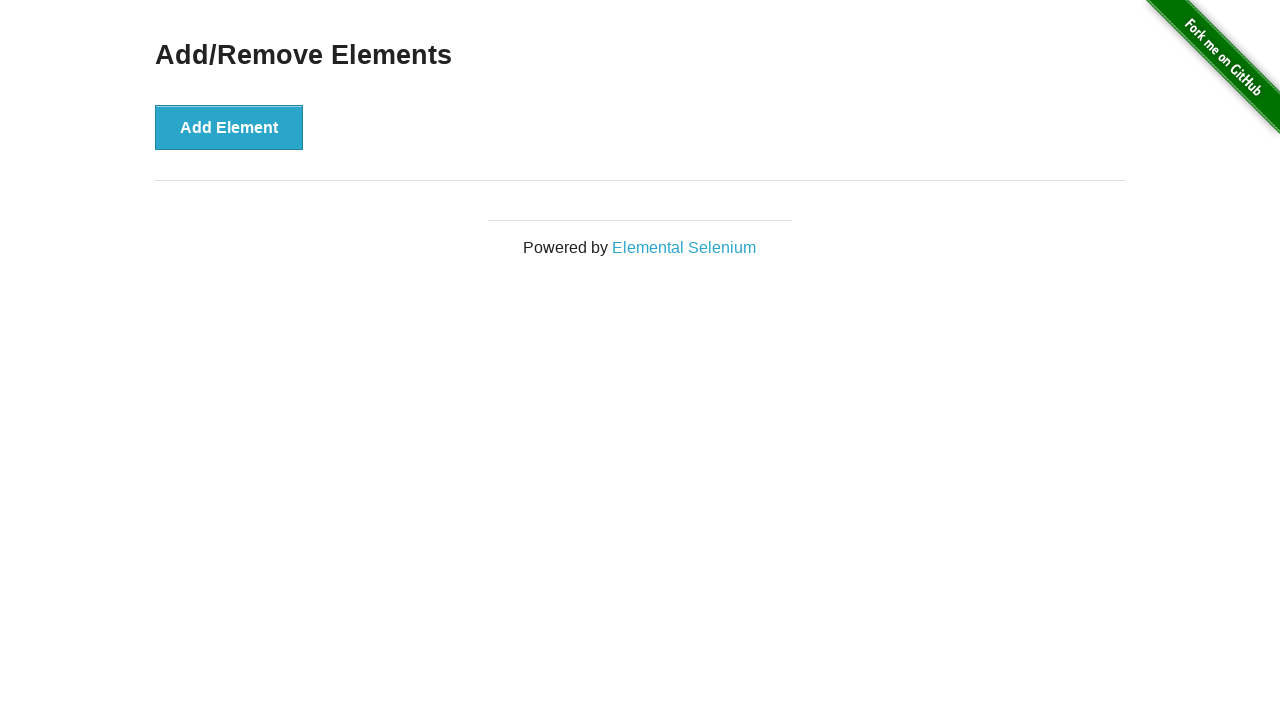

Clicked Add Element button at (229, 127) on xpath=//button[text()='Add Element']
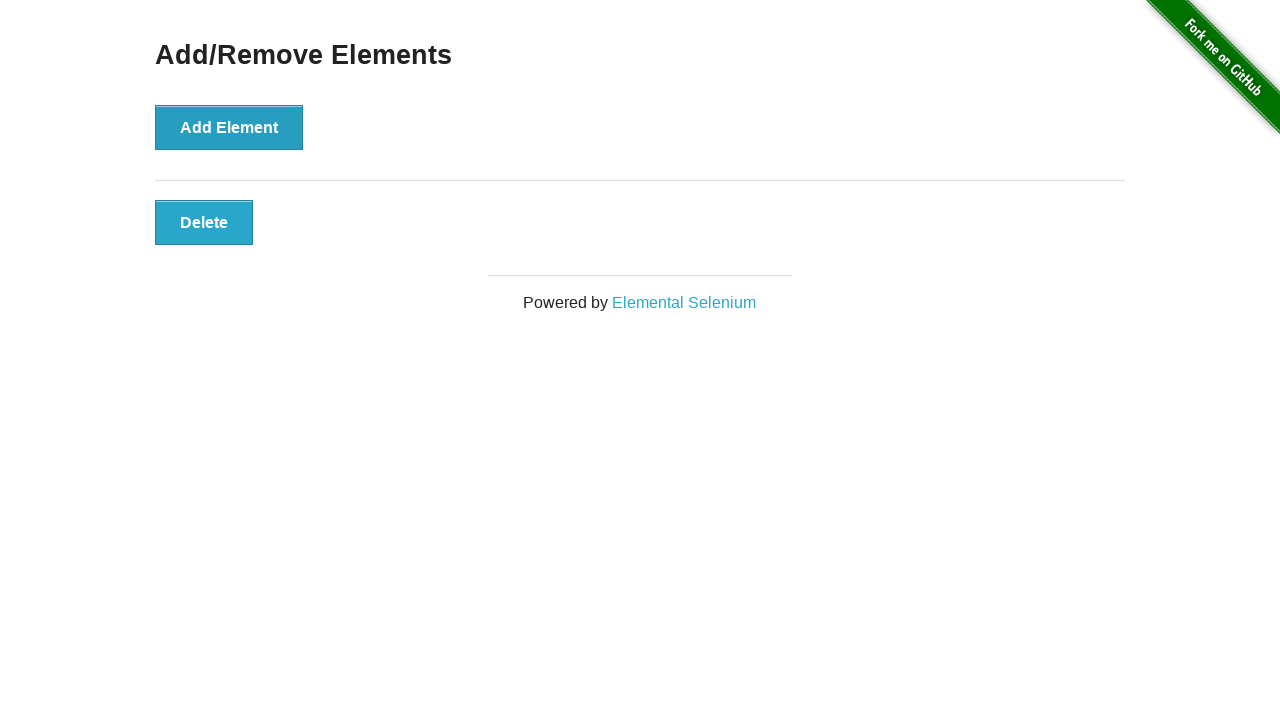

Delete button appeared after adding element
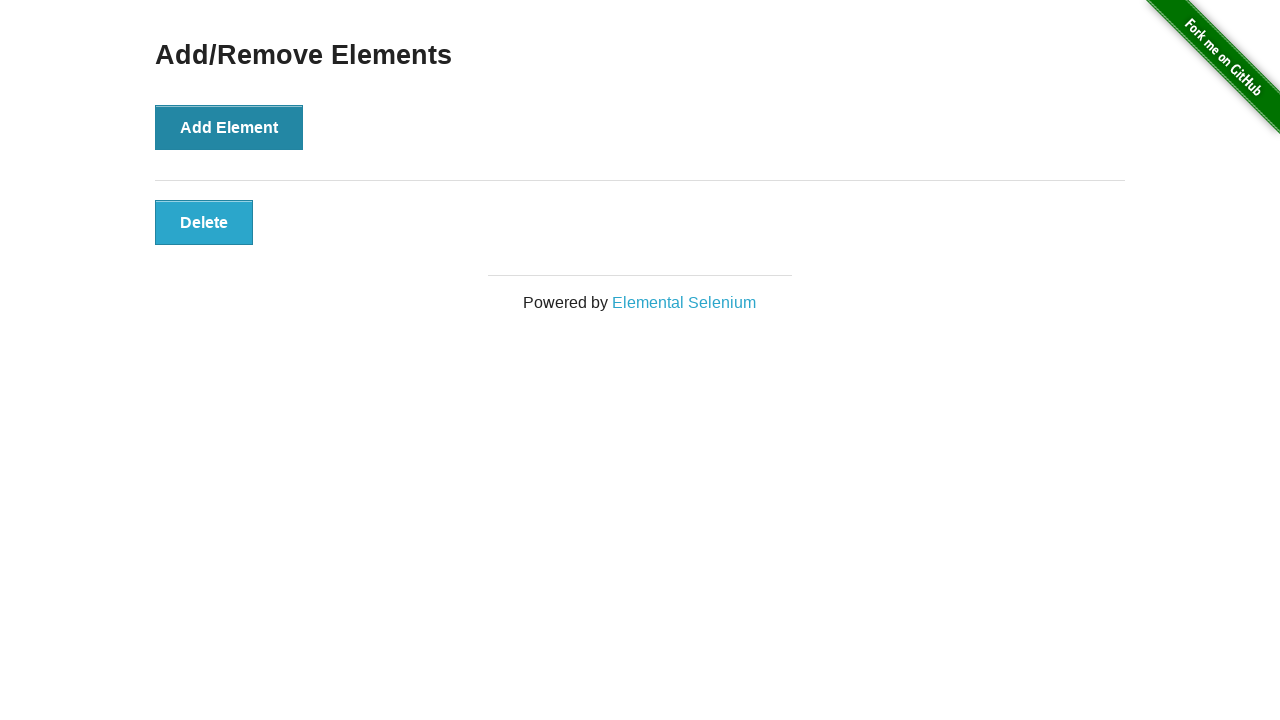

Clicked Delete button to remove element at (204, 222) on xpath=//button[text()='Delete']
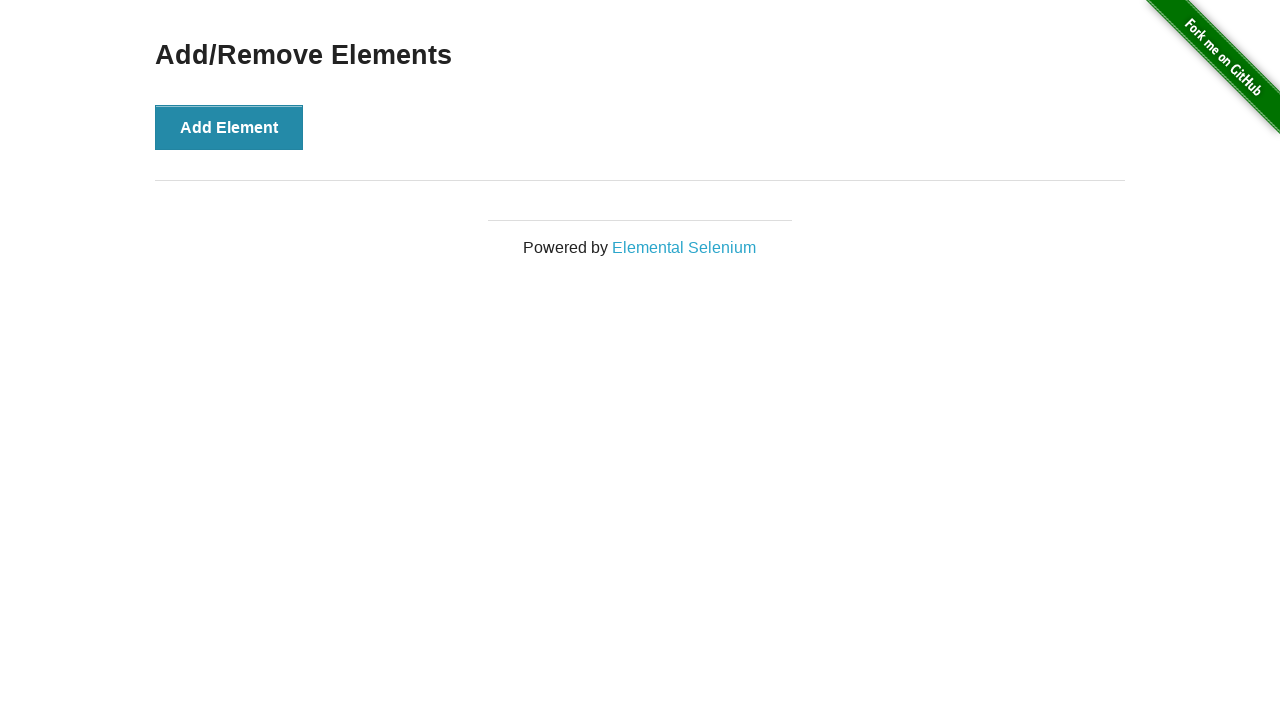

Verified Add/Remove Elements heading is still visible after deletion
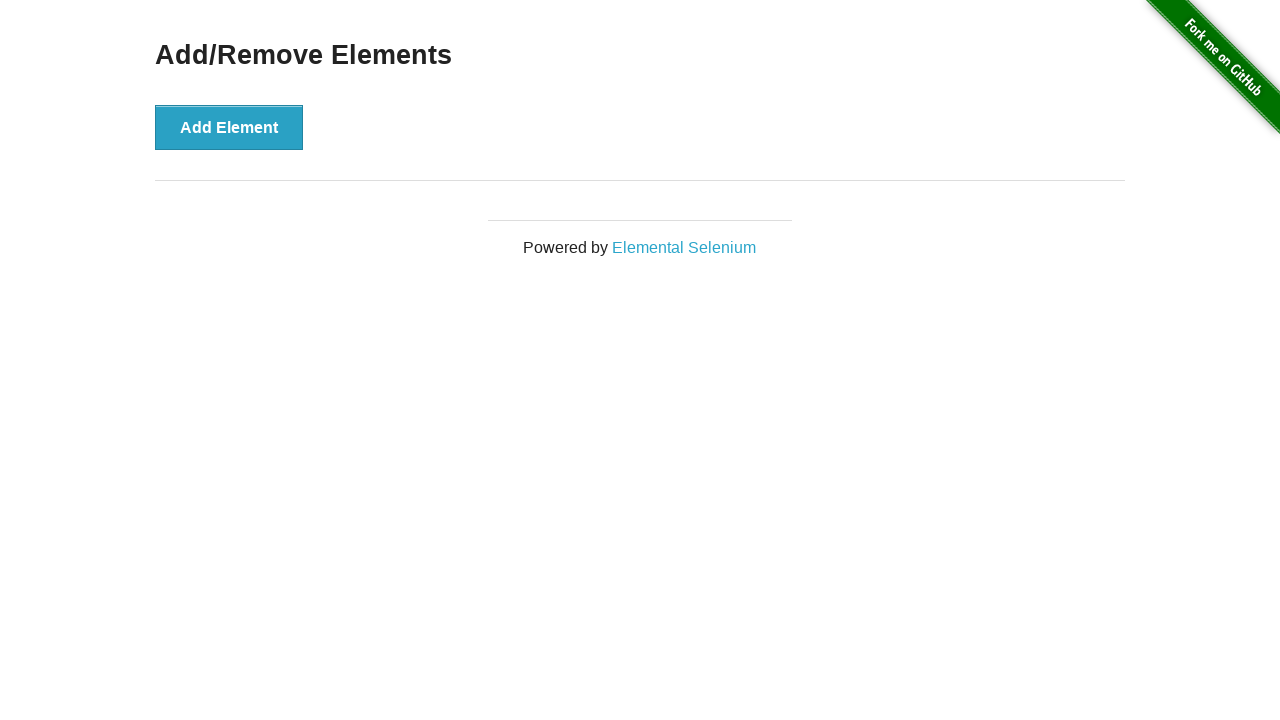

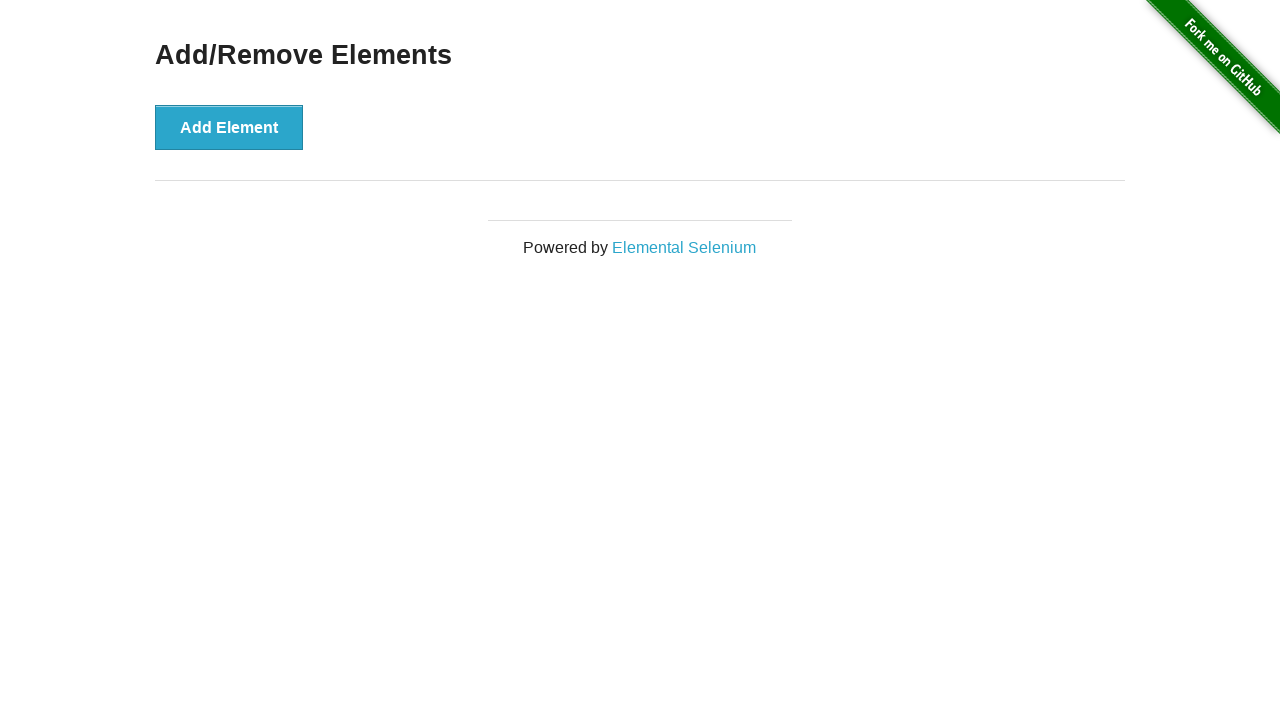